Navigates to the Dumskaya news website and clicks on an element with id "pp" (likely a navigation or interaction element on the page).

Starting URL: https://dumskaya.net/

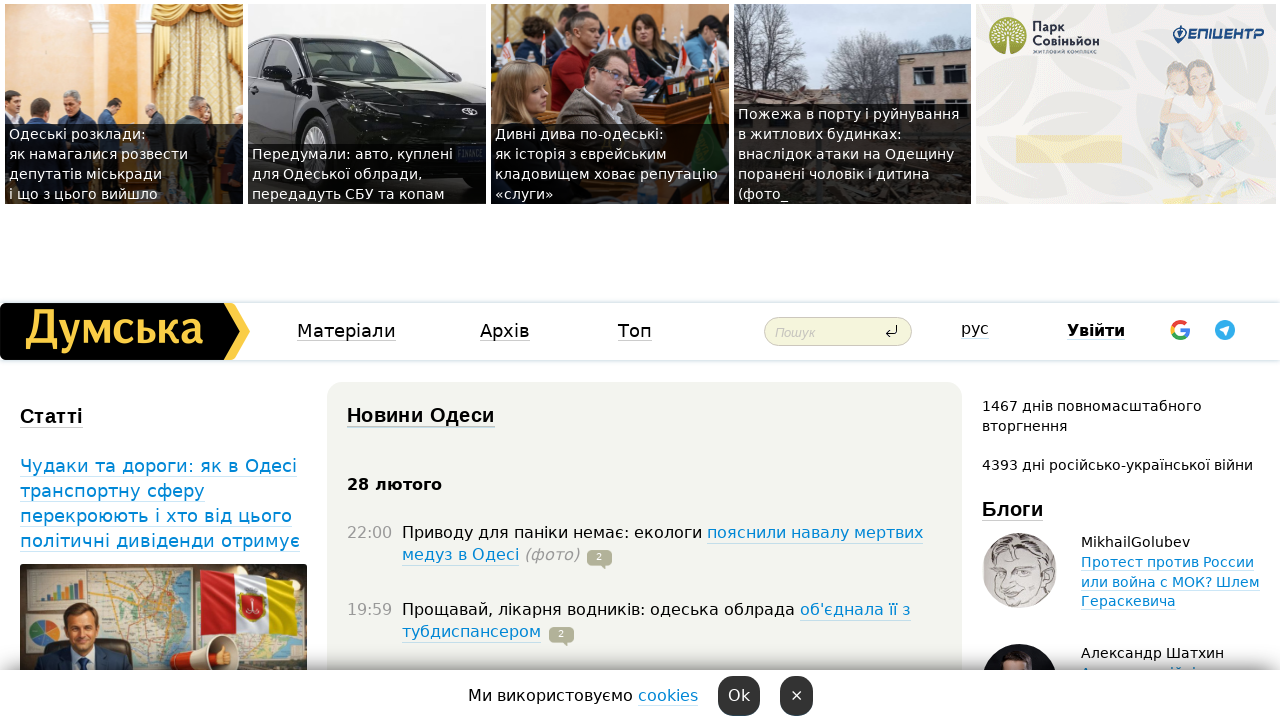

Navigated to Dumskaya news website
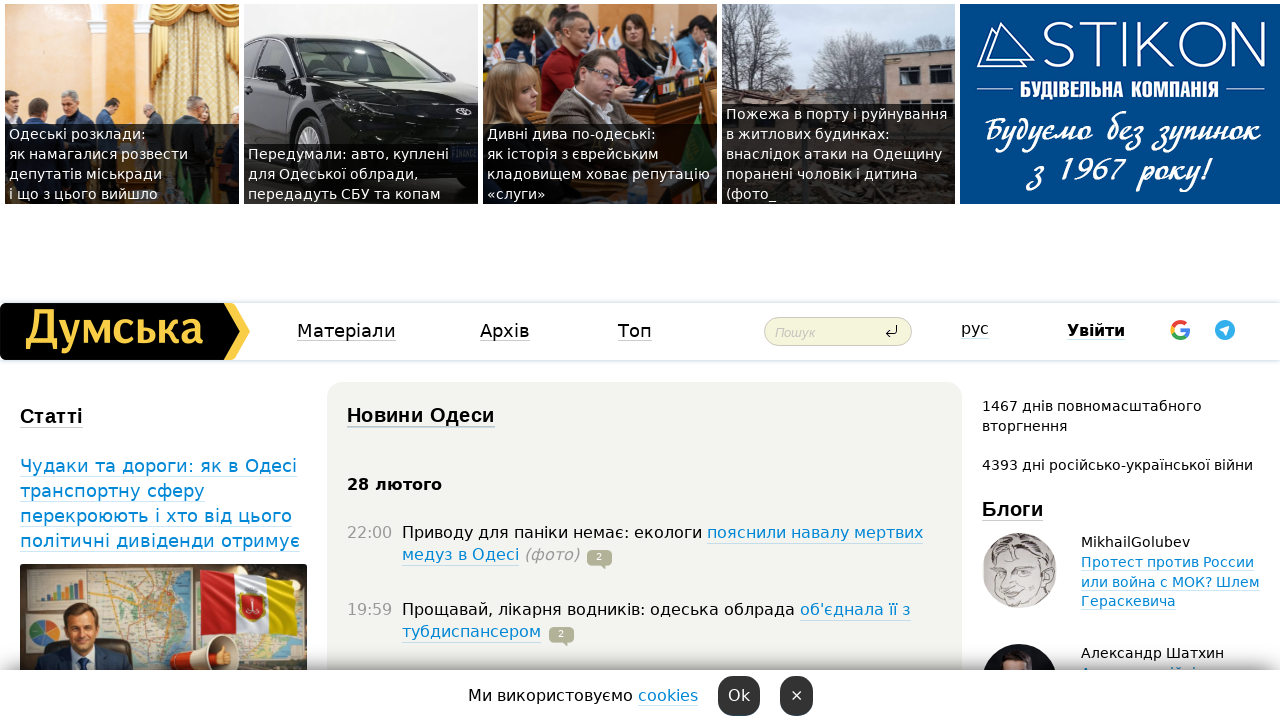

Element with id 'pp' became visible
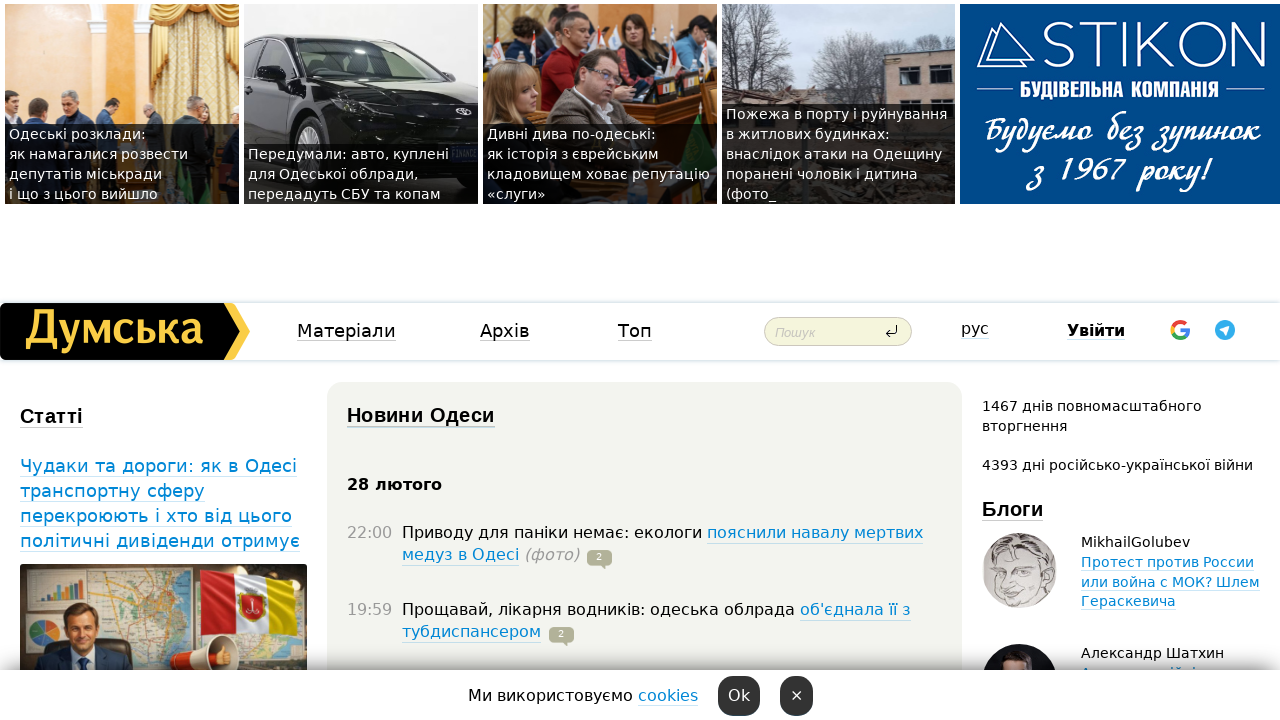

Clicked on element with id 'pp' at (1096, 332) on a#pp
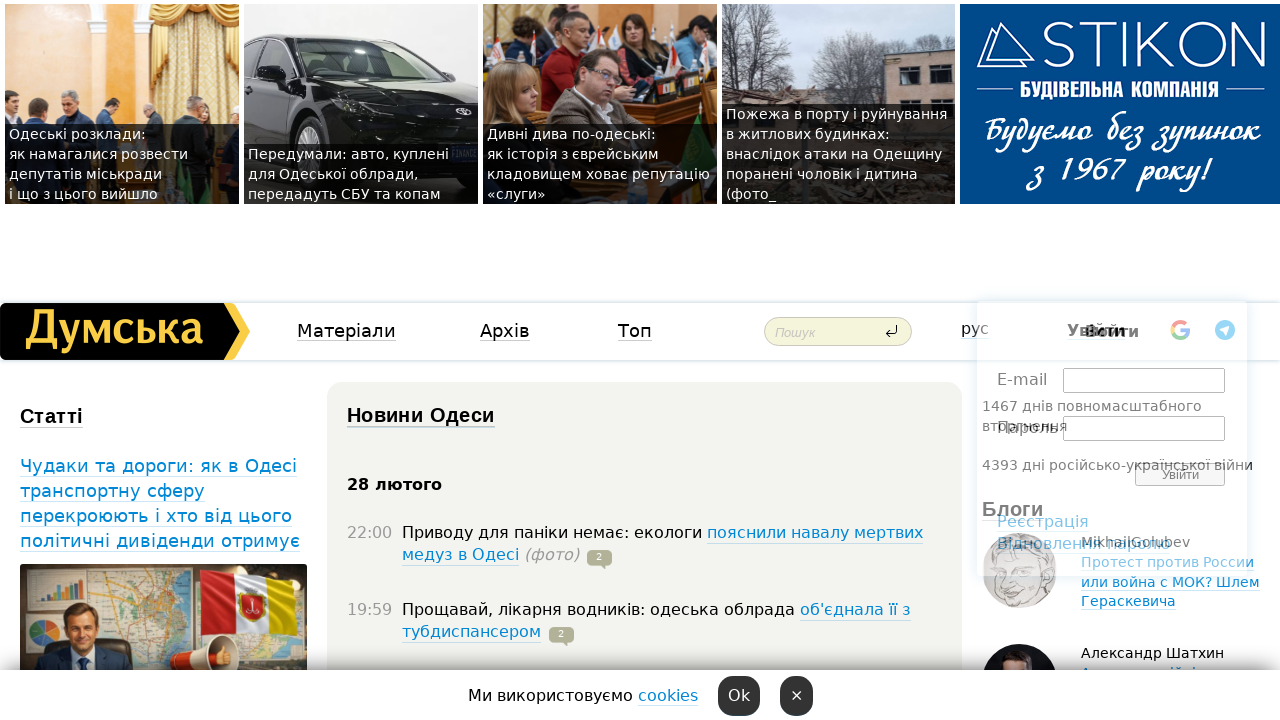

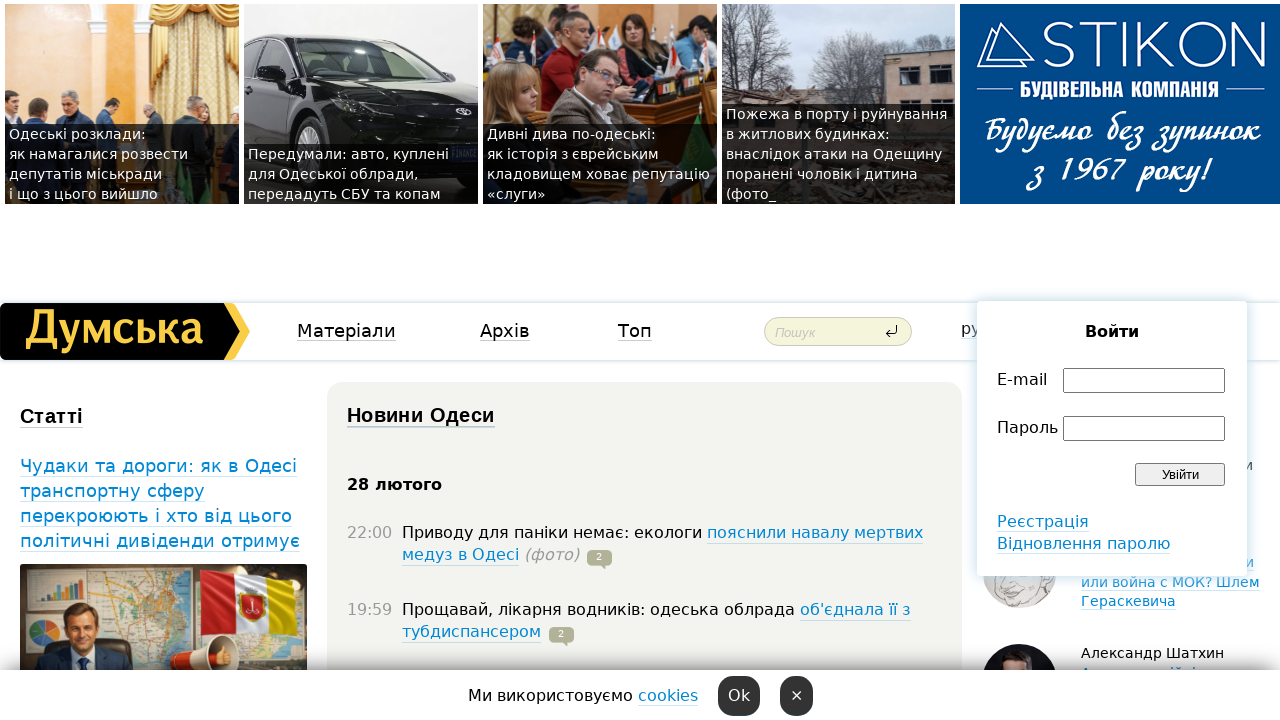